Tests stack trace retrieval by clicking a button that triggers an error with a stack trace

Starting URL: https://www.selenium.dev/selenium/web/bidi/logEntryAdded.html

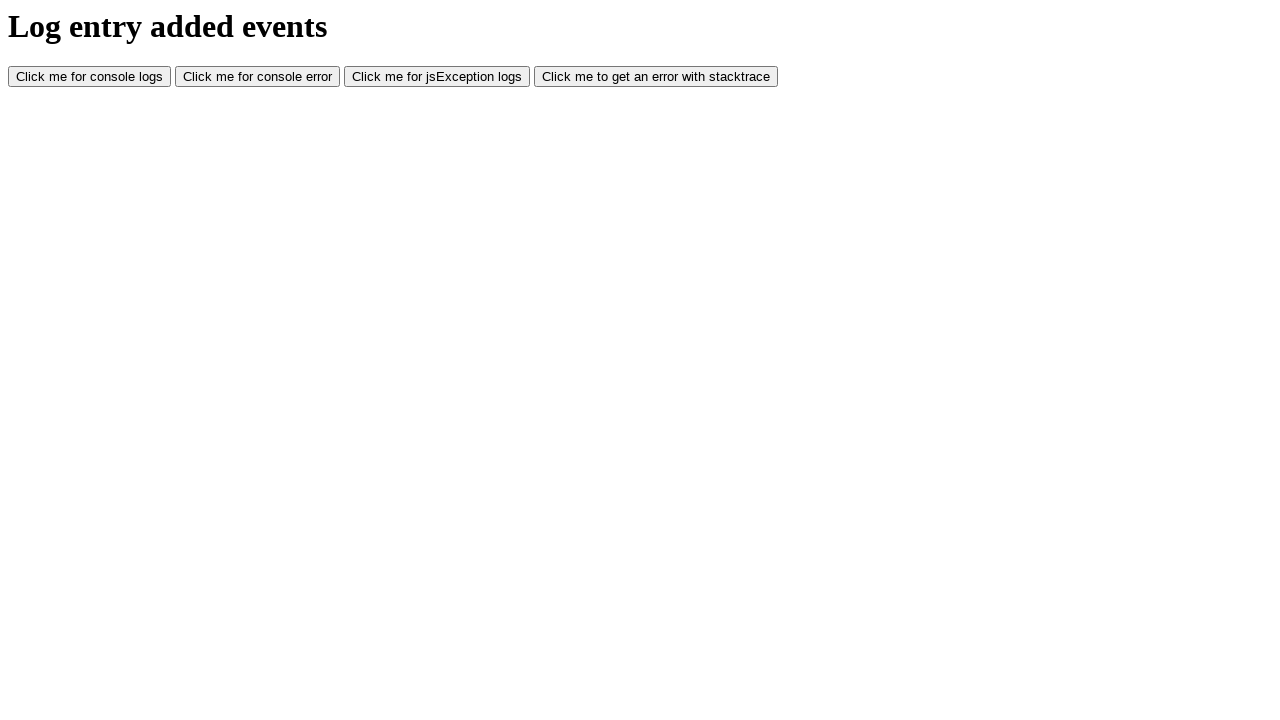

Navigated to log entry test page
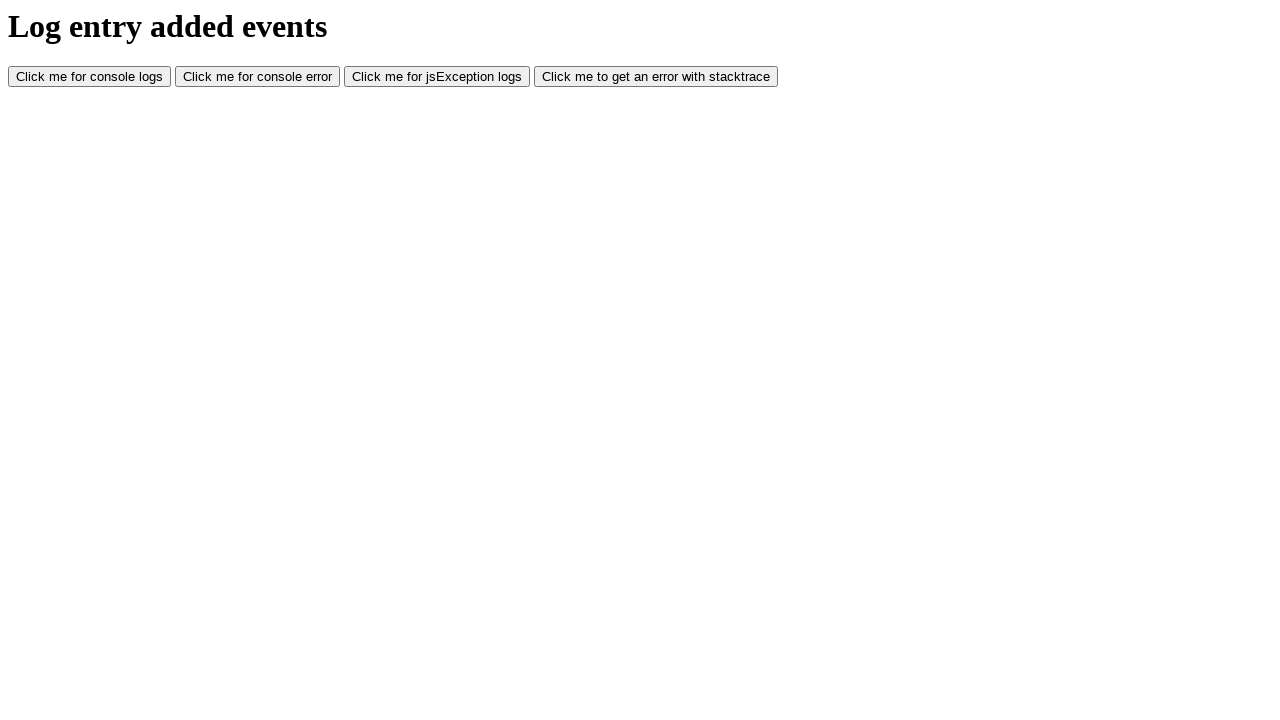

Clicked button to trigger error with stack trace at (656, 77) on #logWithStacktrace
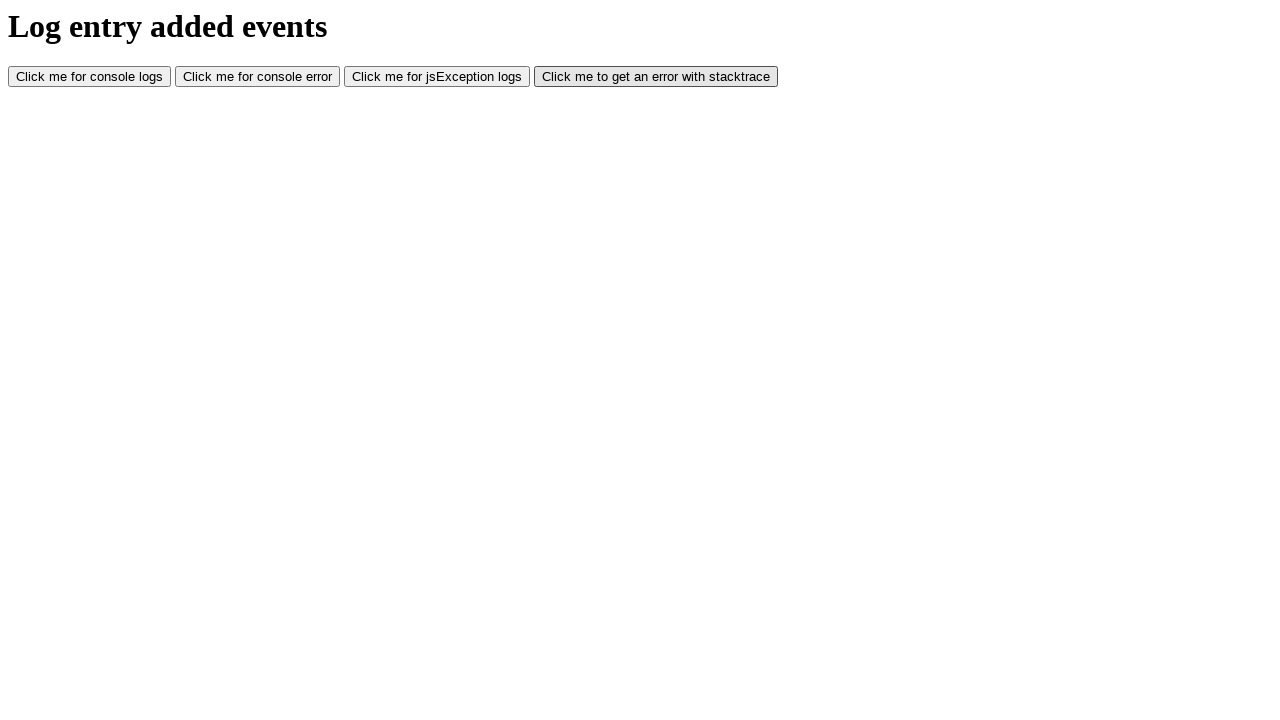

Waited for log entry with stack trace to be processed
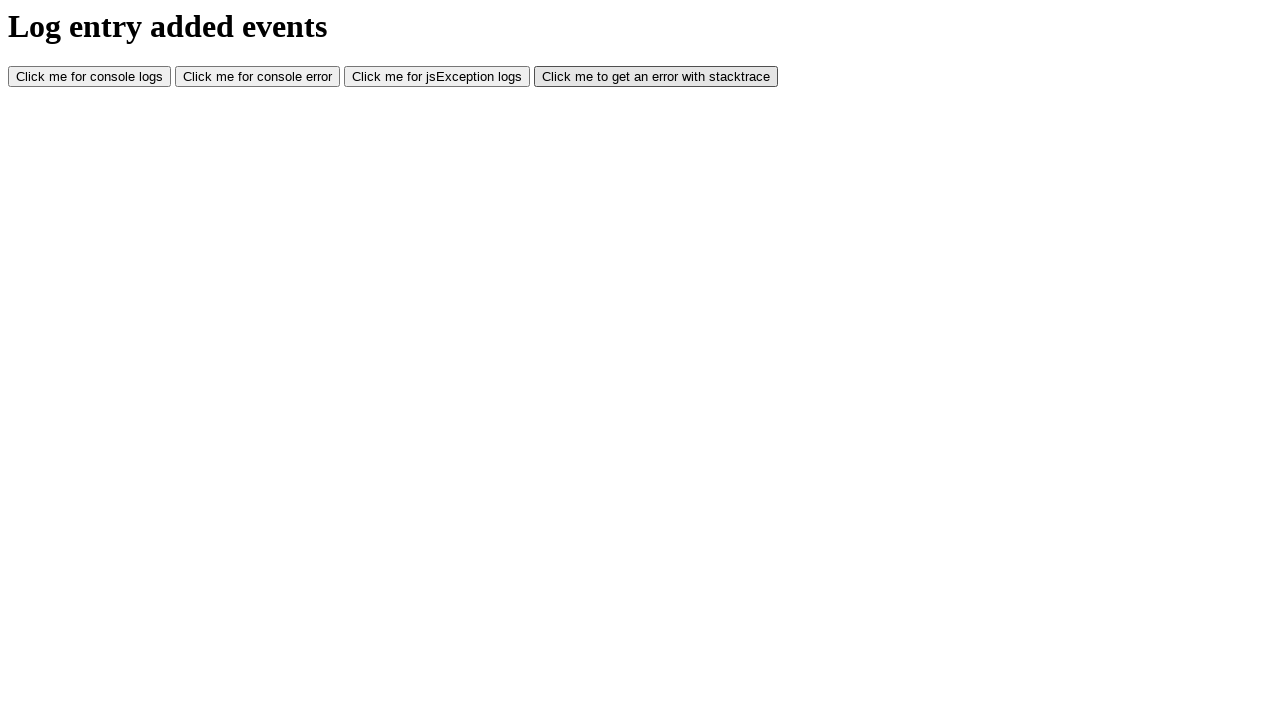

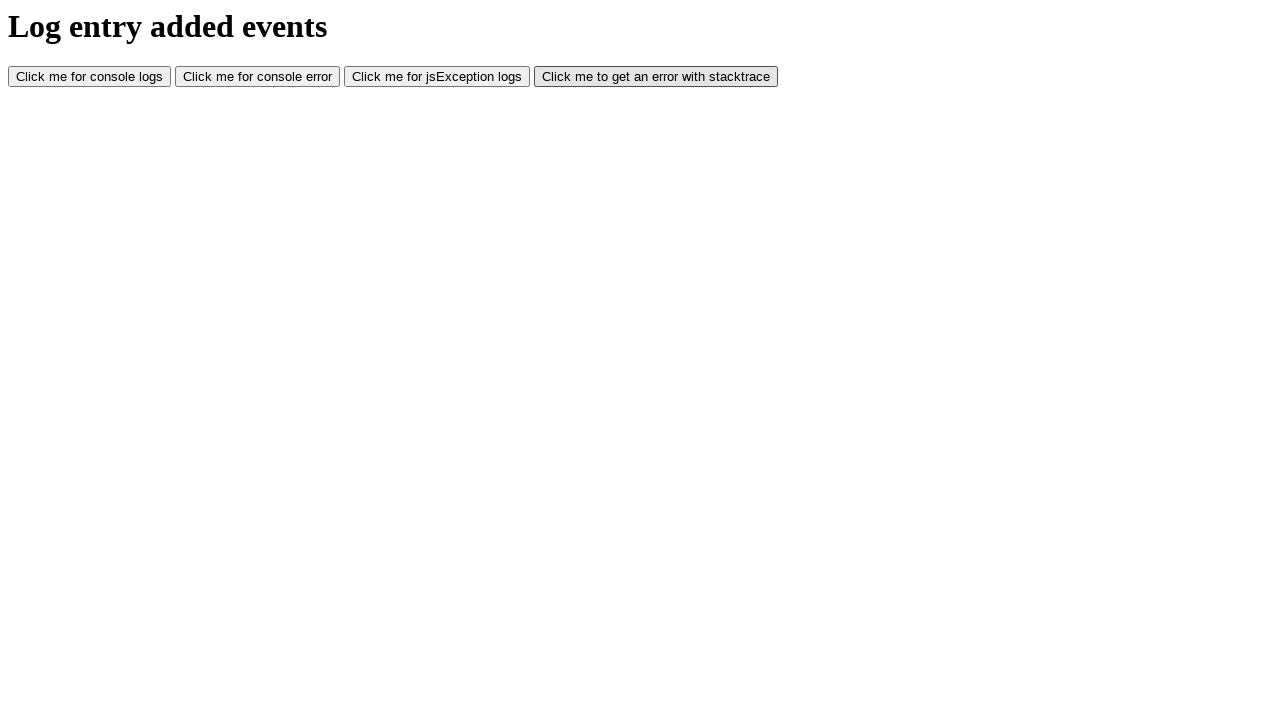